Tests form validation on a contact/checkout form by entering invalid and valid values for name and email fields, verifying that appropriate validation messages are displayed or hidden based on input validity.

Starting URL: https://sia0.github.io/Apni-Dukaan/

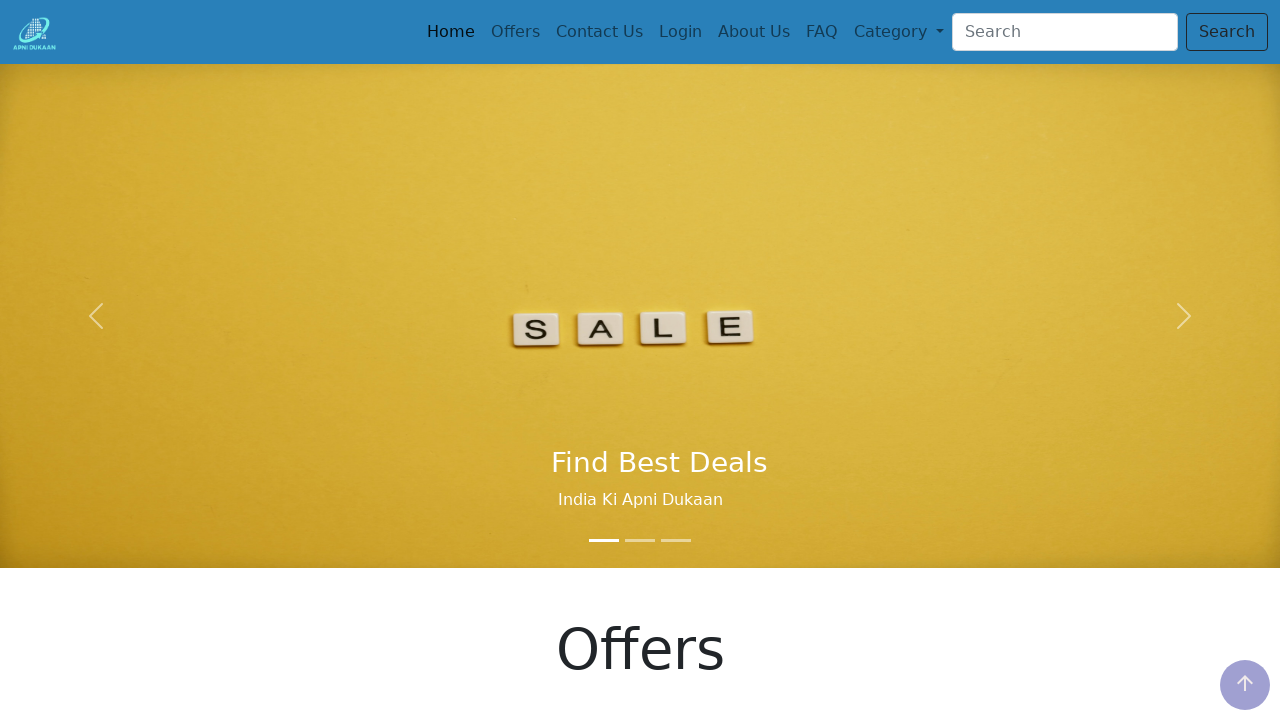

Clicked on third navigation item to navigate to form at (599, 32) on .nav-item:nth-child(3) > .nav-link
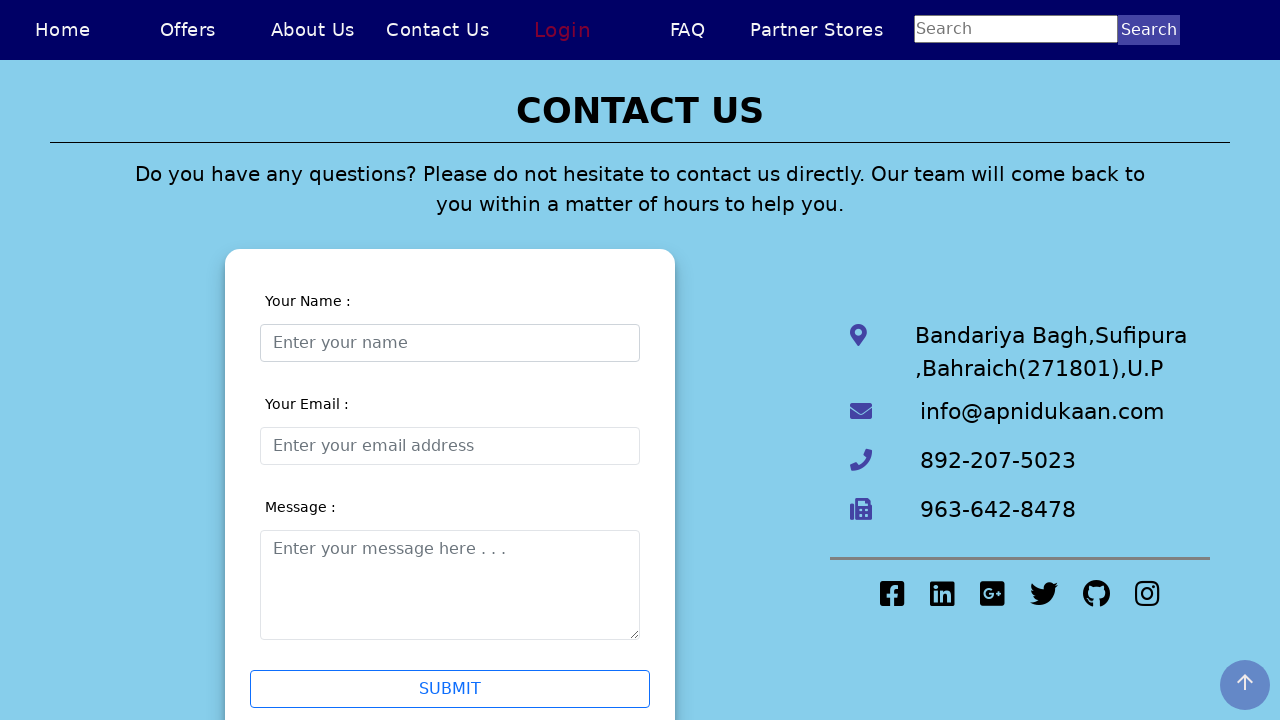

Clicked on name field at (450, 342) on #validationCustom01
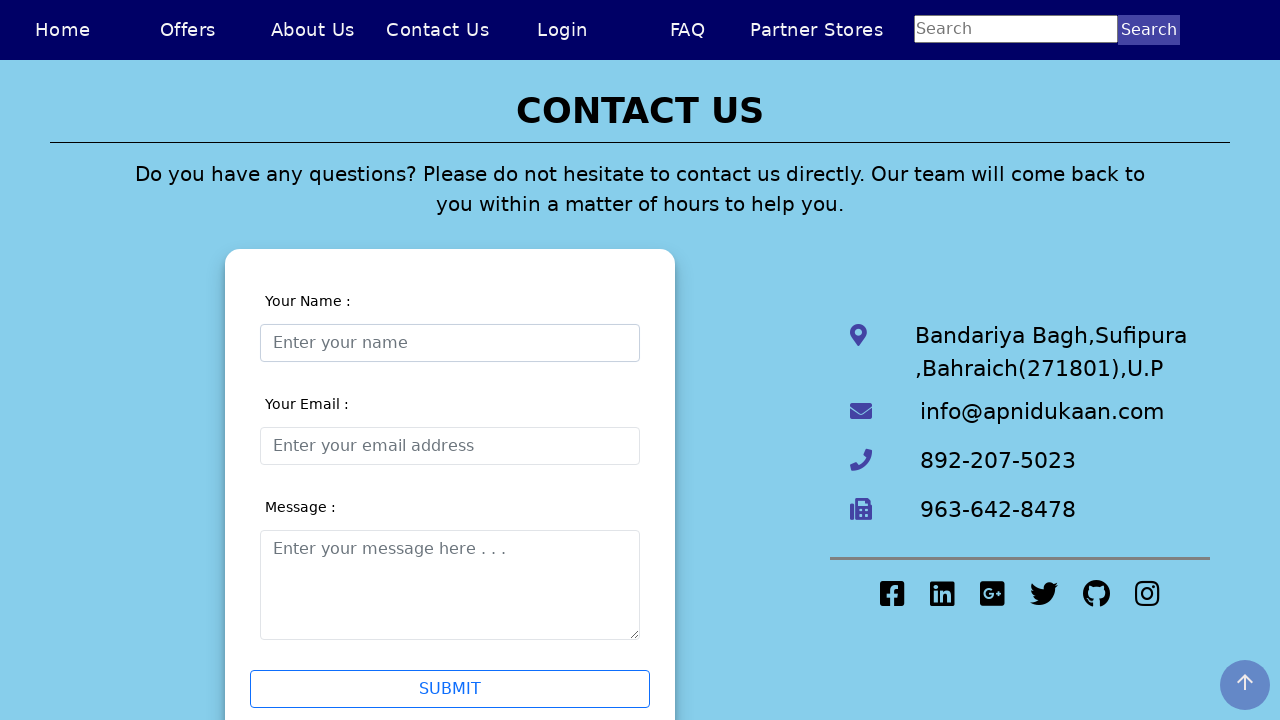

Entered invalid name with number: 'Sia Chong Perng5' on #validationCustom01
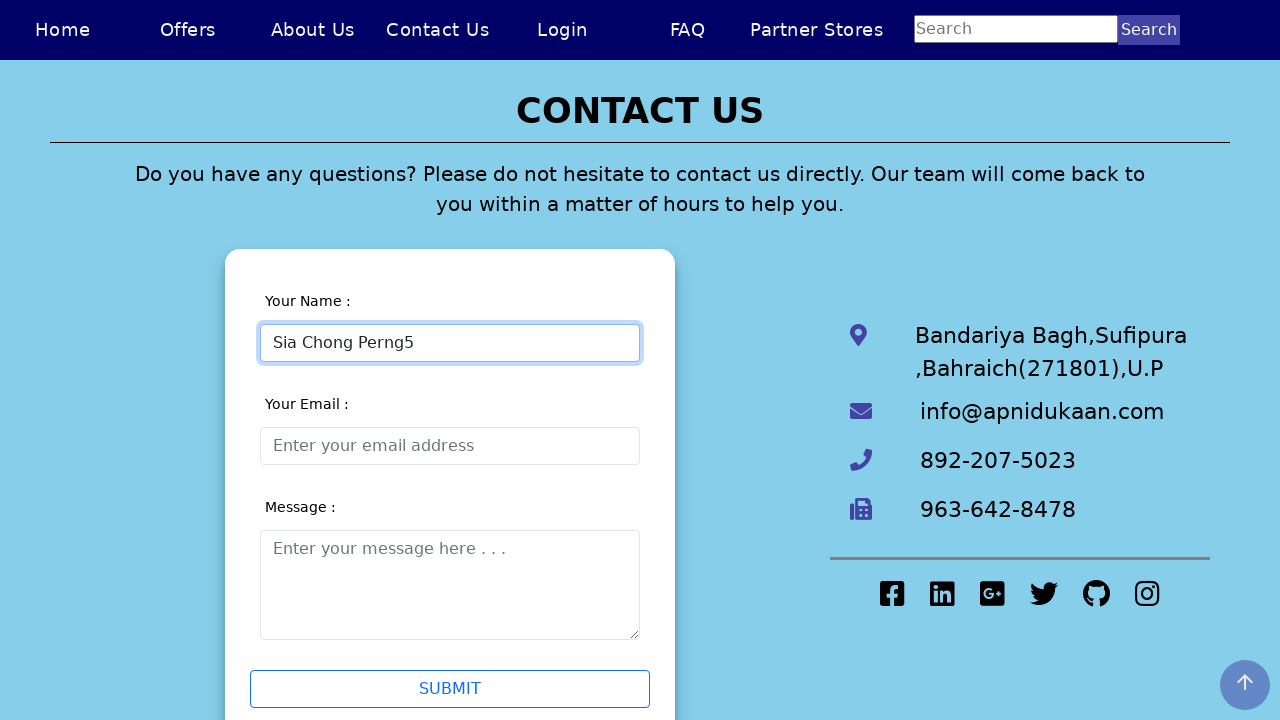

Clicked on email field to trigger name validation at (450, 446) on #validationCustom02
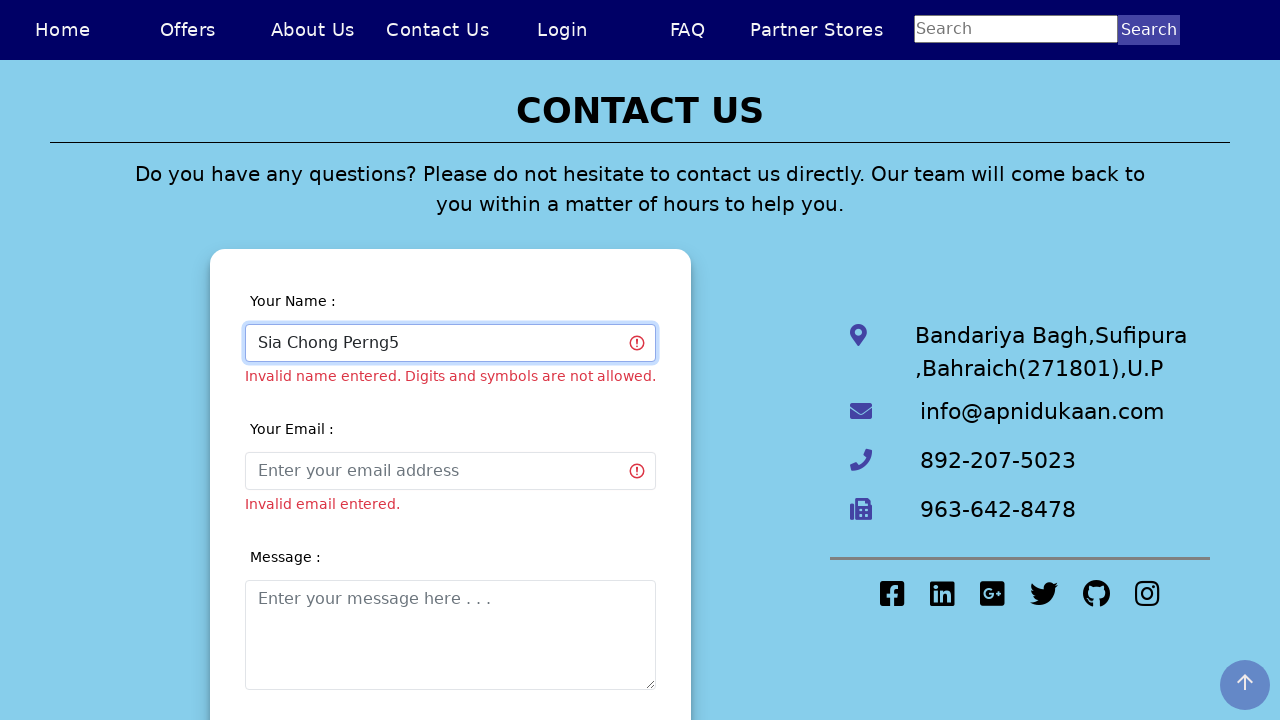

Clicked elsewhere to trigger blur validation at (450, 466) on .input-container:nth-child(2)
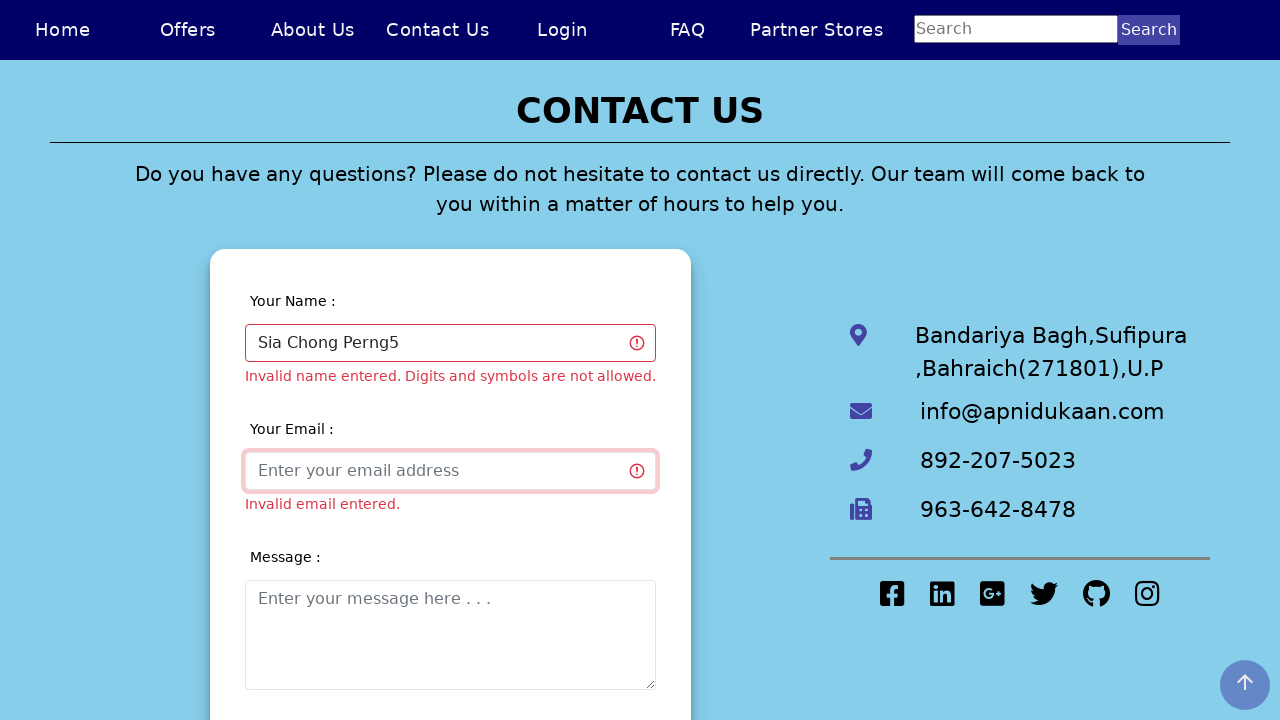

Waited for validation message to appear
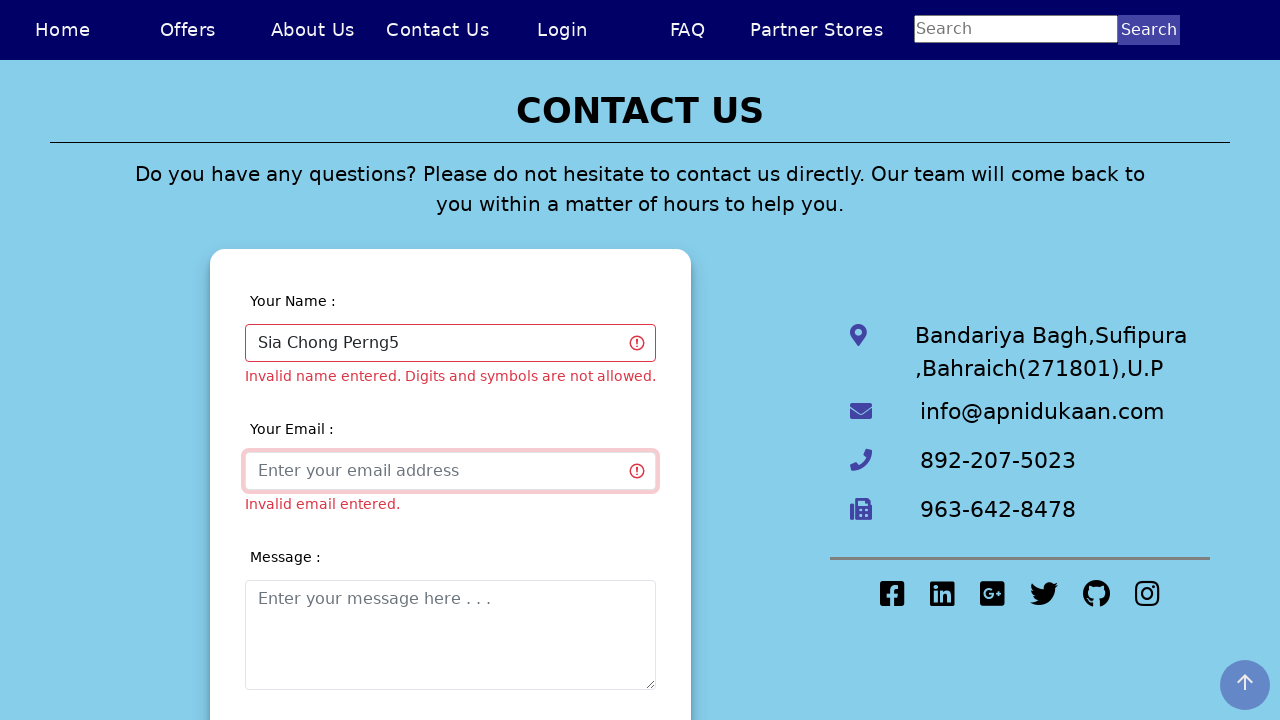

Clicked on name field to clear it at (450, 342) on #validationCustom01
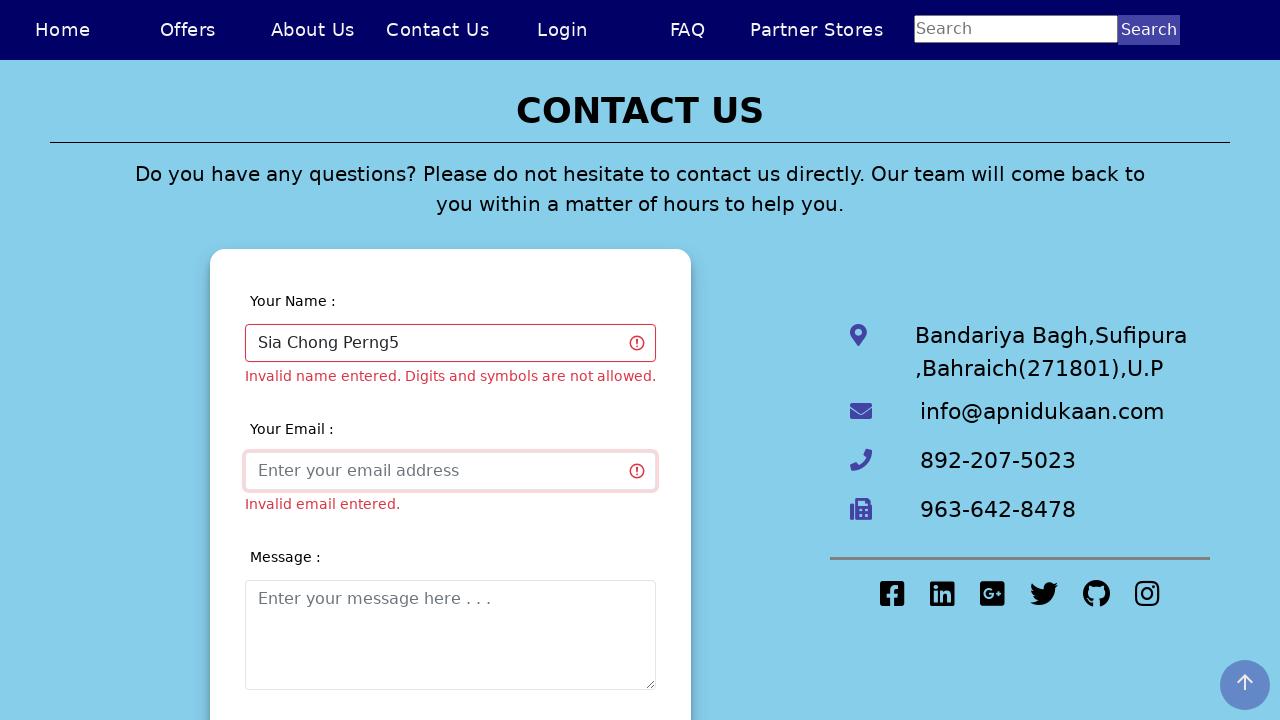

Cleared name field on #validationCustom01
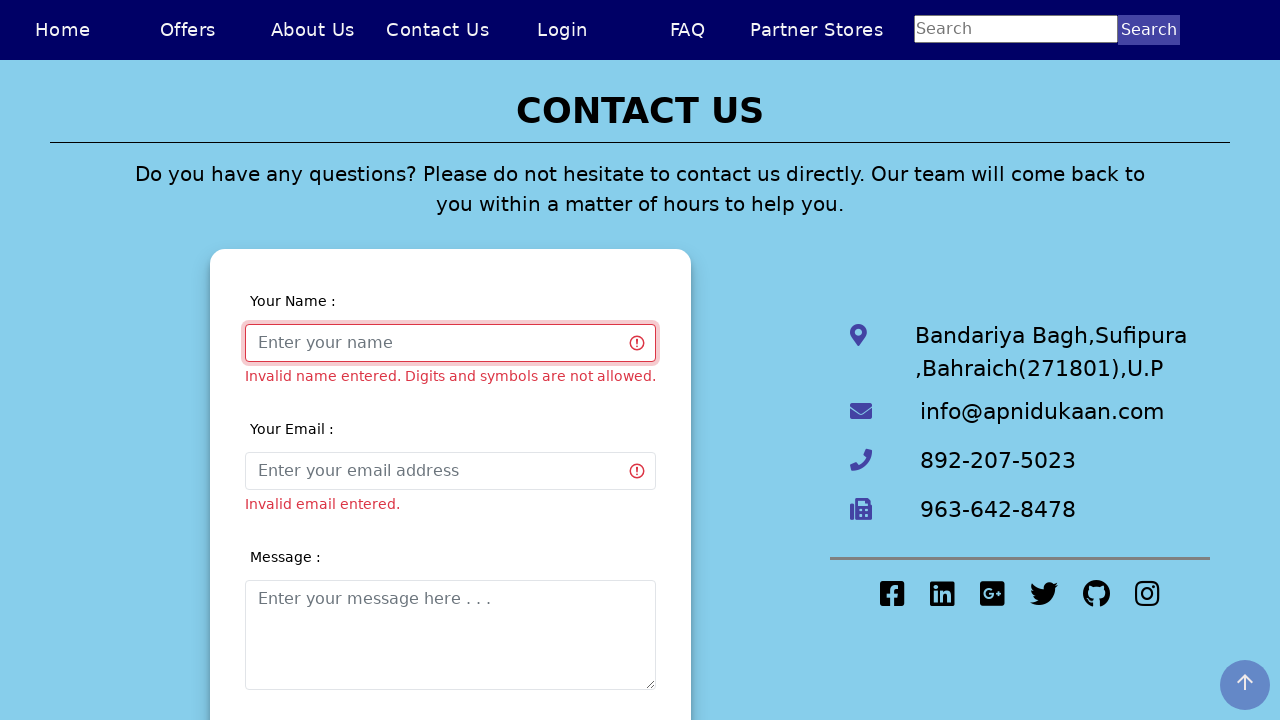

Entered valid name: 'Sia Chong Perng' on #validationCustom01
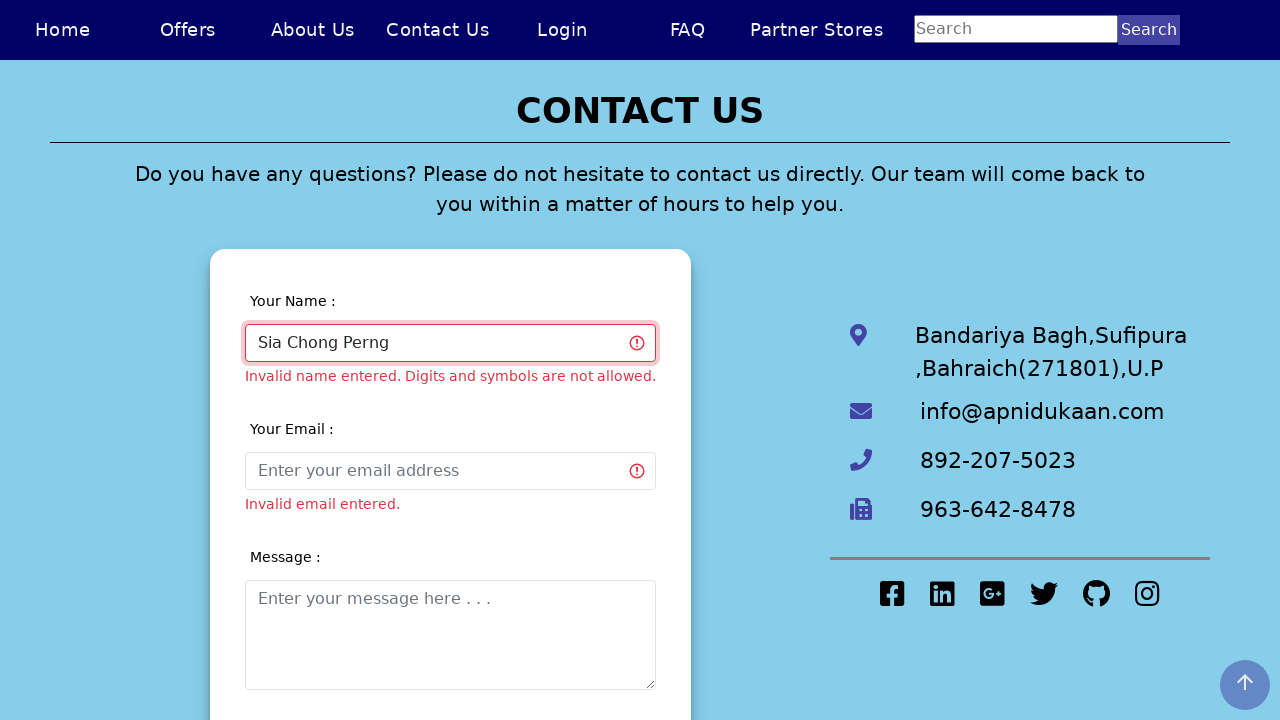

Clicked on email field at (450, 470) on #validationCustom02
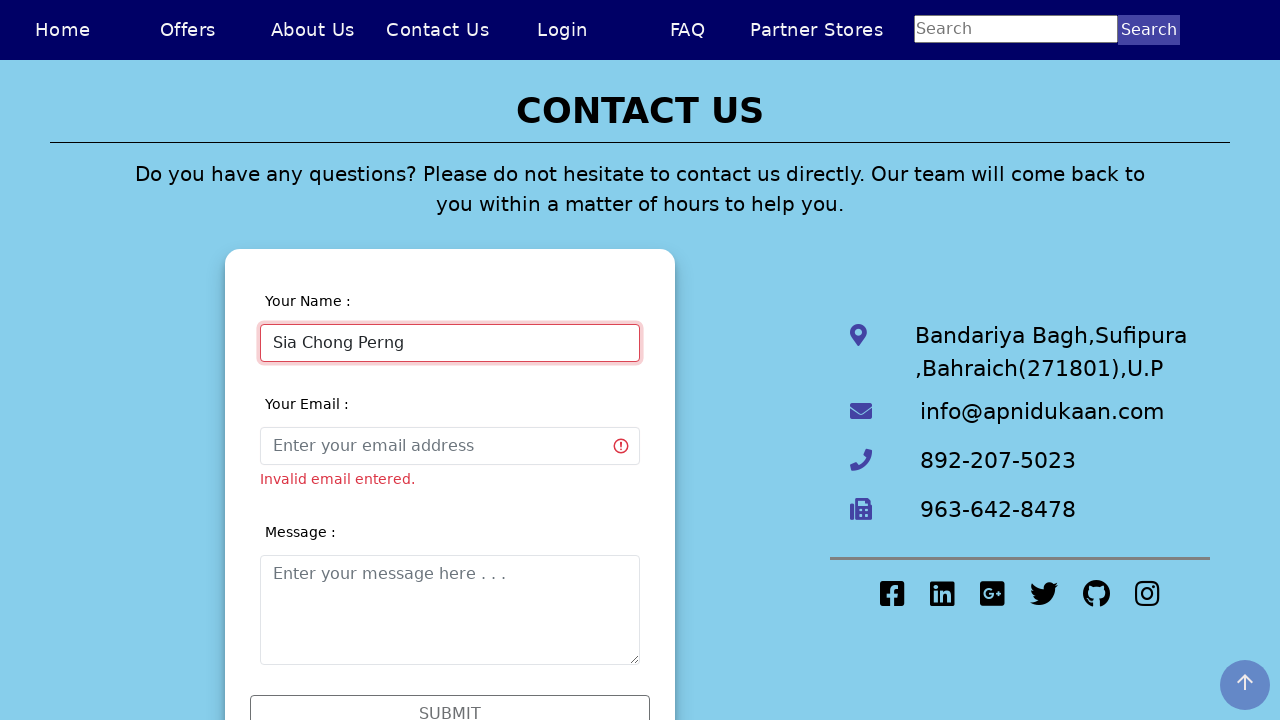

Clicked elsewhere to trigger email validation at (450, 440) on .input-container:nth-child(2)
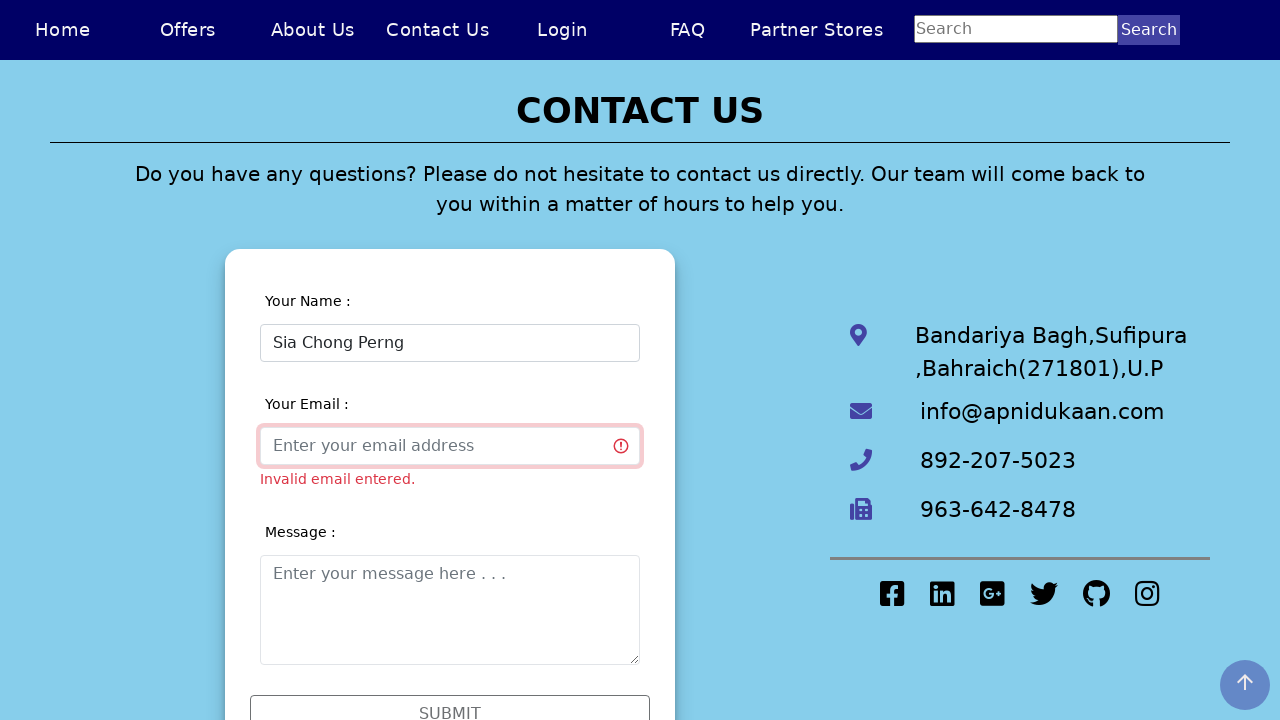

Clicked on email field to enter invalid email at (450, 446) on #validationCustom02
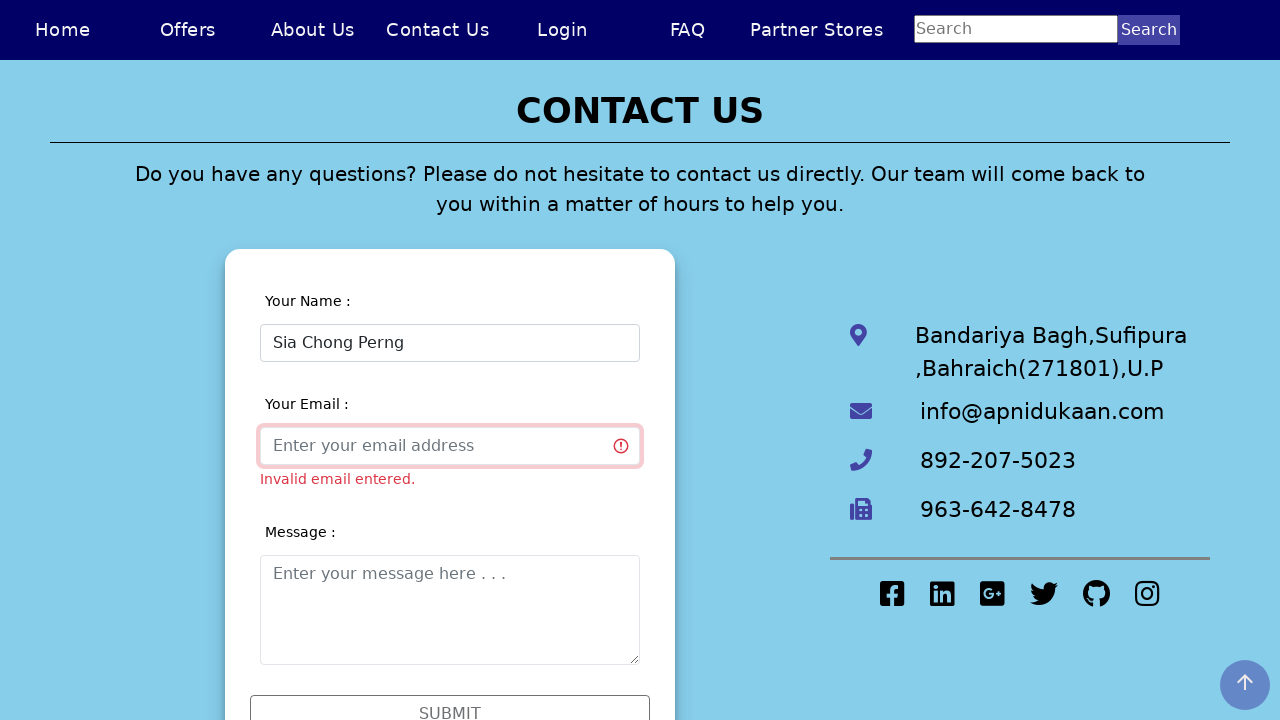

Entered invalid email without domain: 'chongperngsia' on #validationCustom02
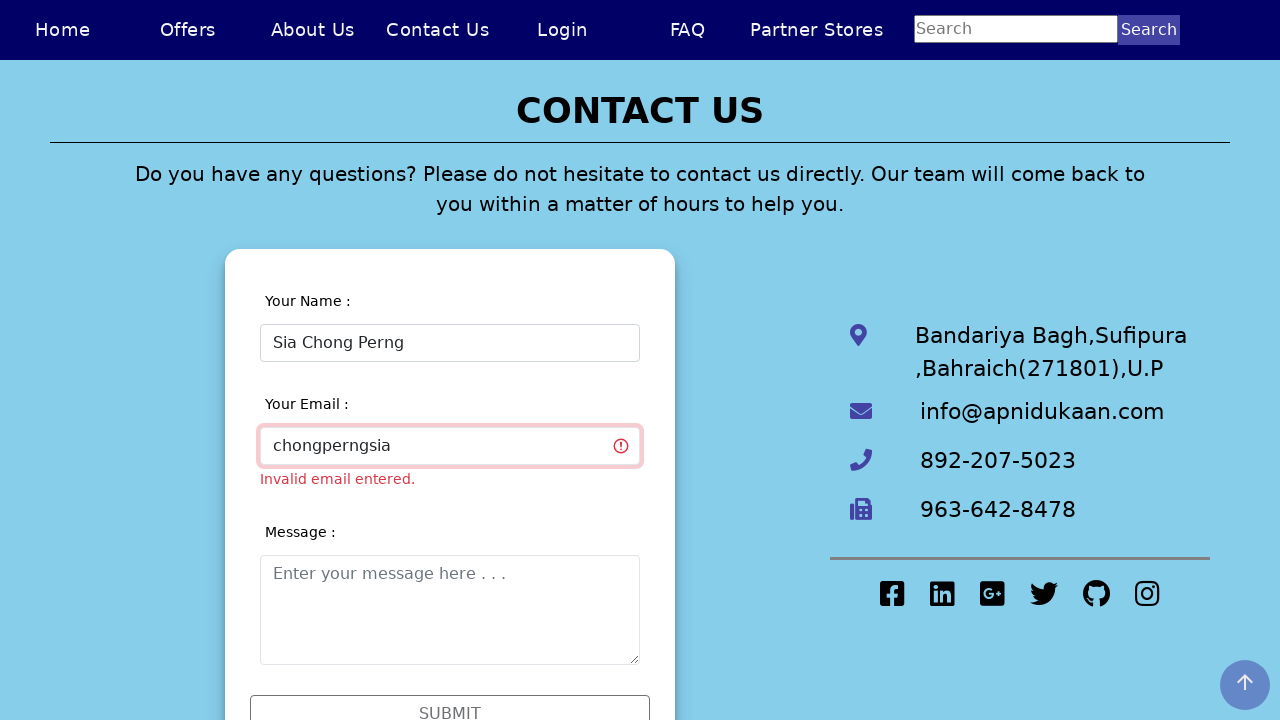

Clicked elsewhere to trigger validation for invalid email at (450, 440) on .input-container:nth-child(2)
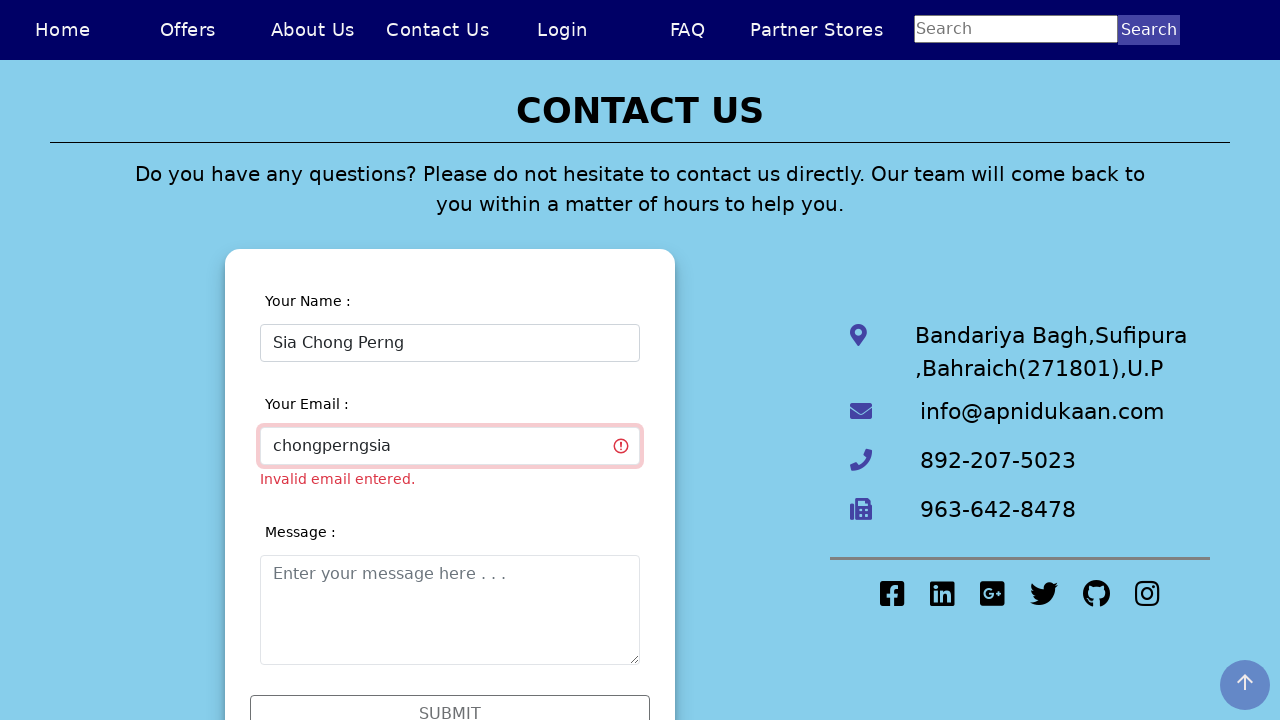

Clicked on email field to enter partially valid email at (450, 446) on #validationCustom02
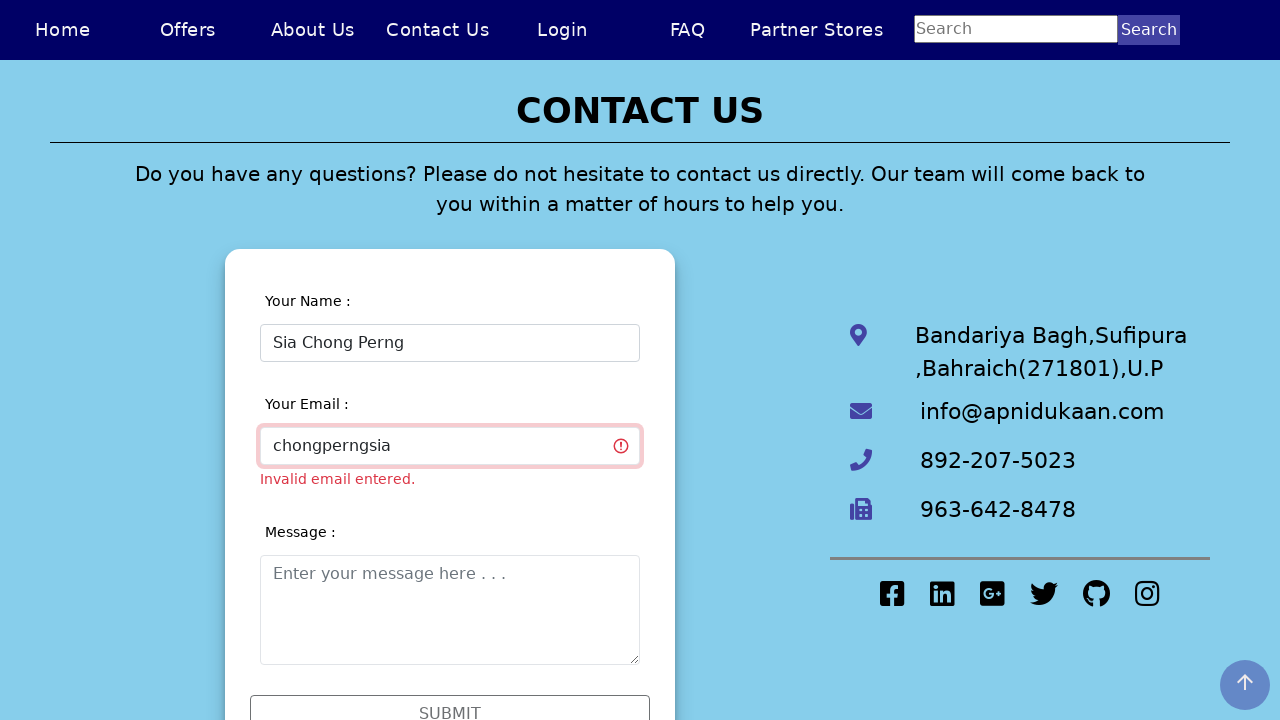

Entered partial email missing TLD: 'chongperngsia@hotmail' on #validationCustom02
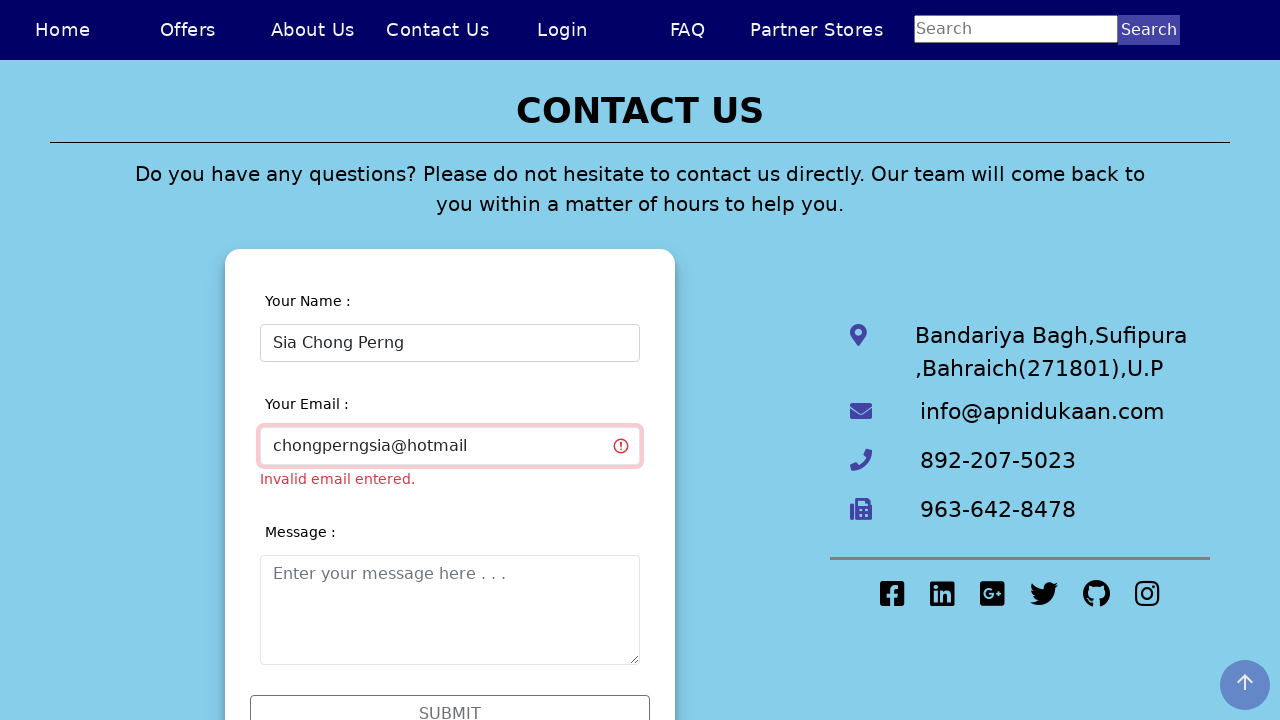

Clicked elsewhere to trigger validation for partial email at (450, 440) on .input-container:nth-child(2)
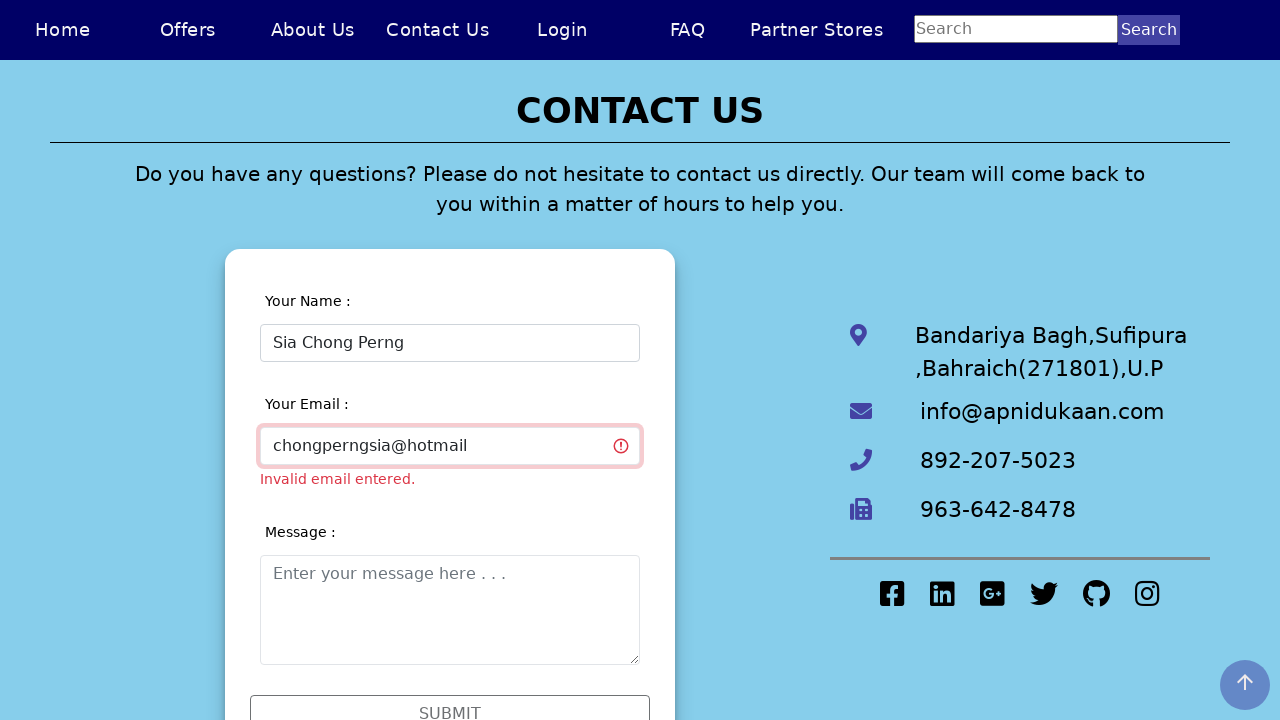

Clicked on email field to enter valid email at (450, 446) on #validationCustom02
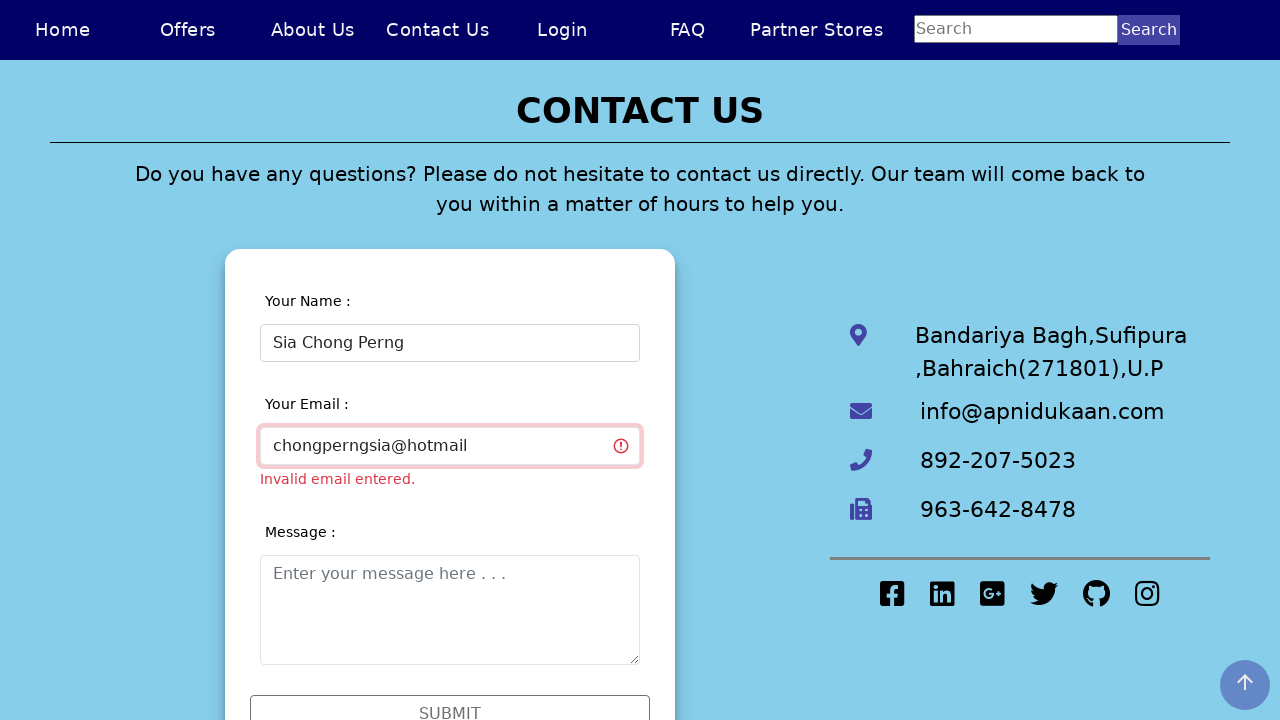

Entered valid email: 'chongperngsia@hotmail.com' on #validationCustom02
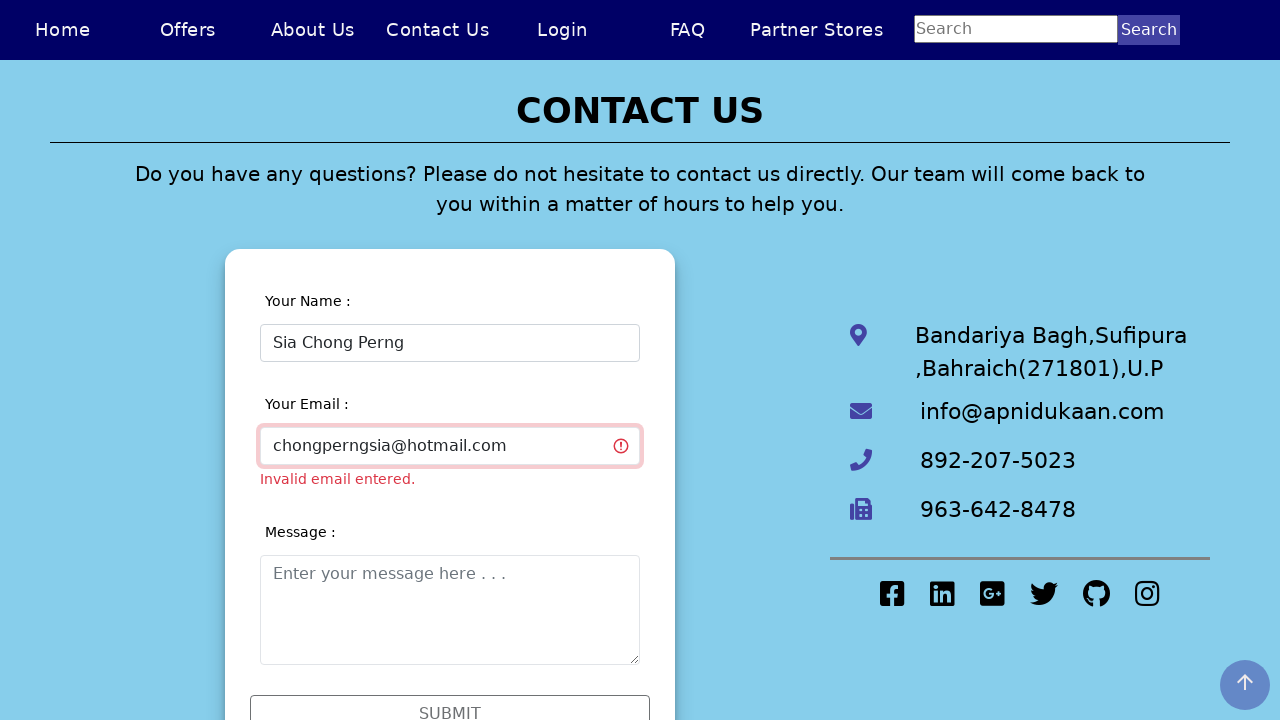

Clicked on next field to trigger email validation at (450, 610) on #validationCustom03
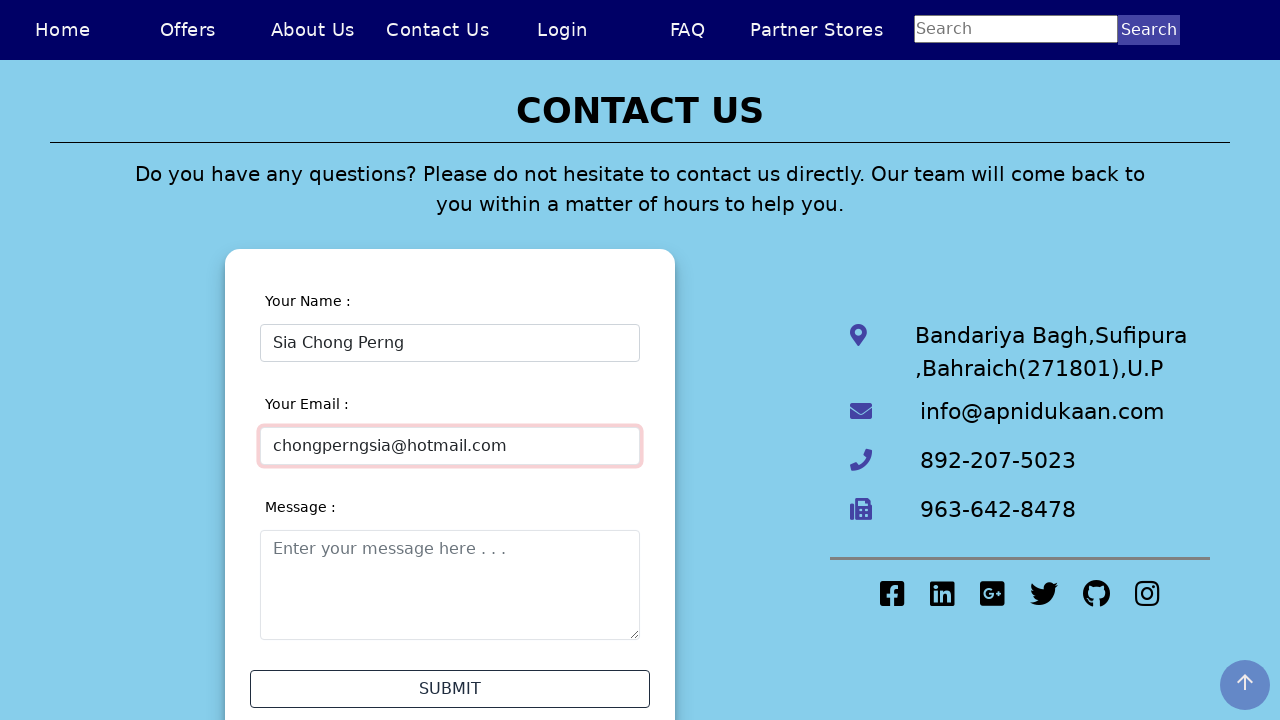

Waited for final validation state
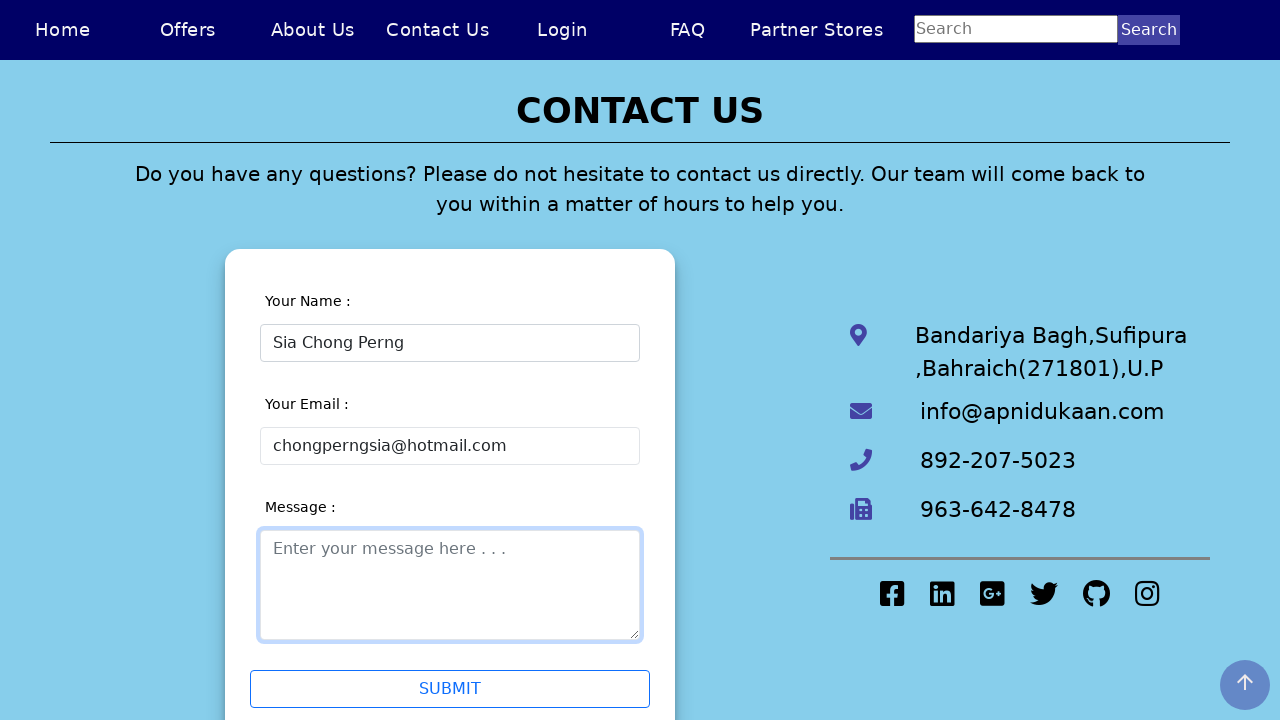

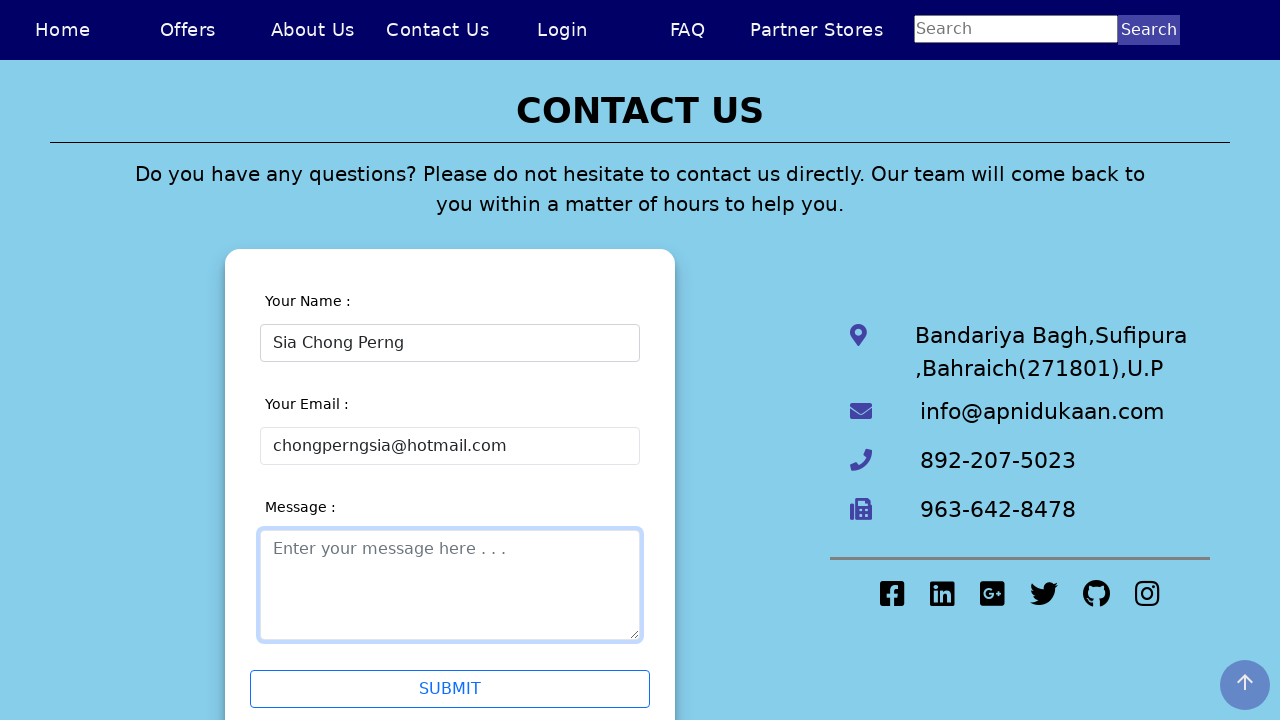